Tests toggling one active task to completed at the Active filter, which hides it

Starting URL: https://todomvc4tasj.herokuapp.com/

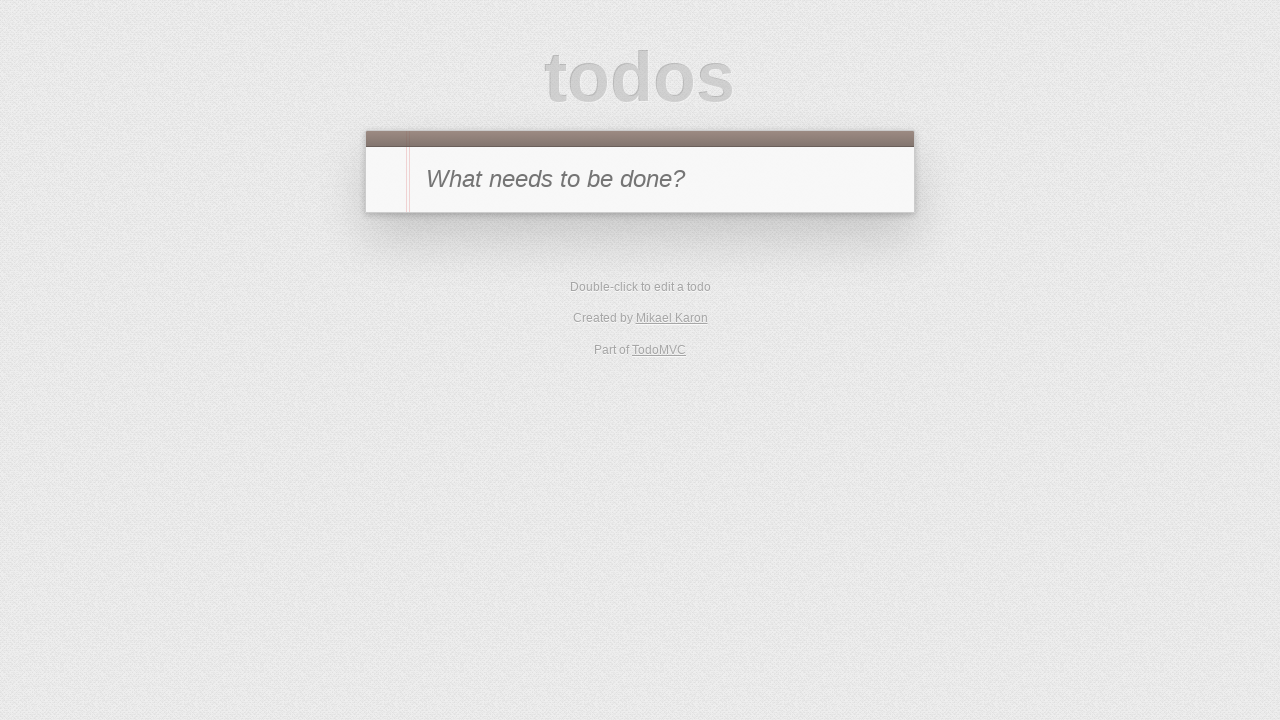

Set localStorage with one active task 'a'
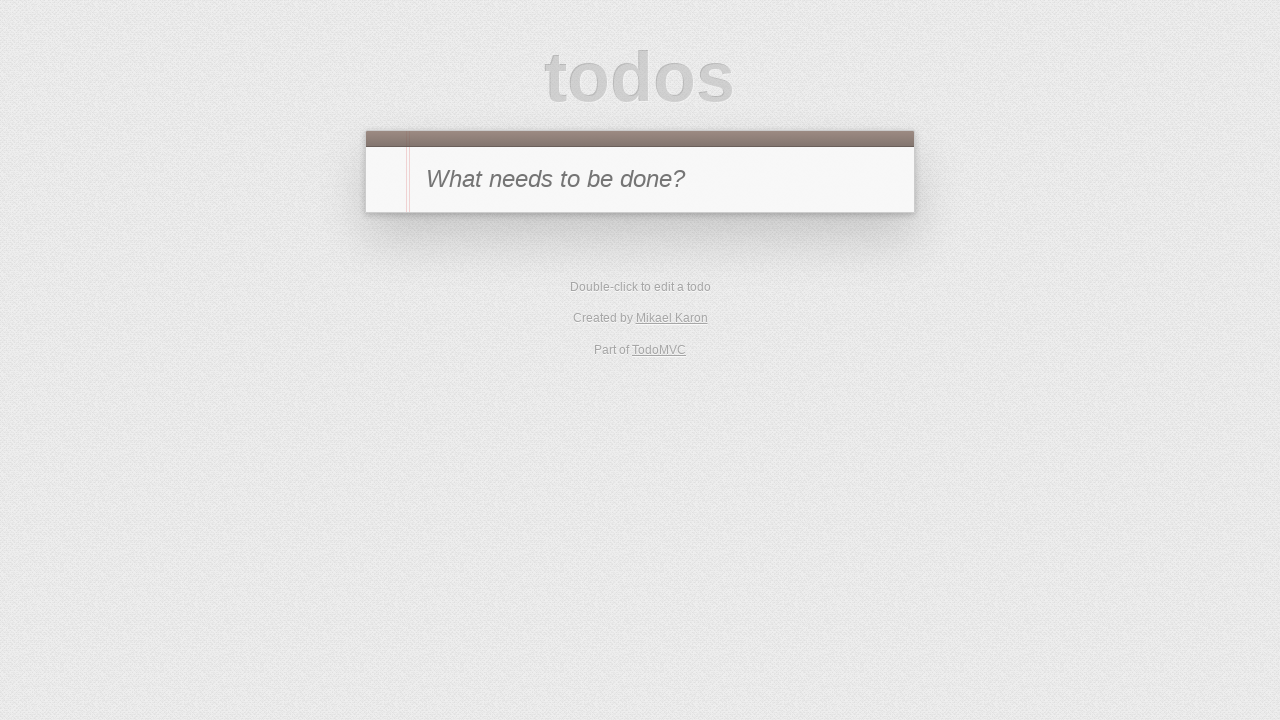

Reloaded page to load task from localStorage
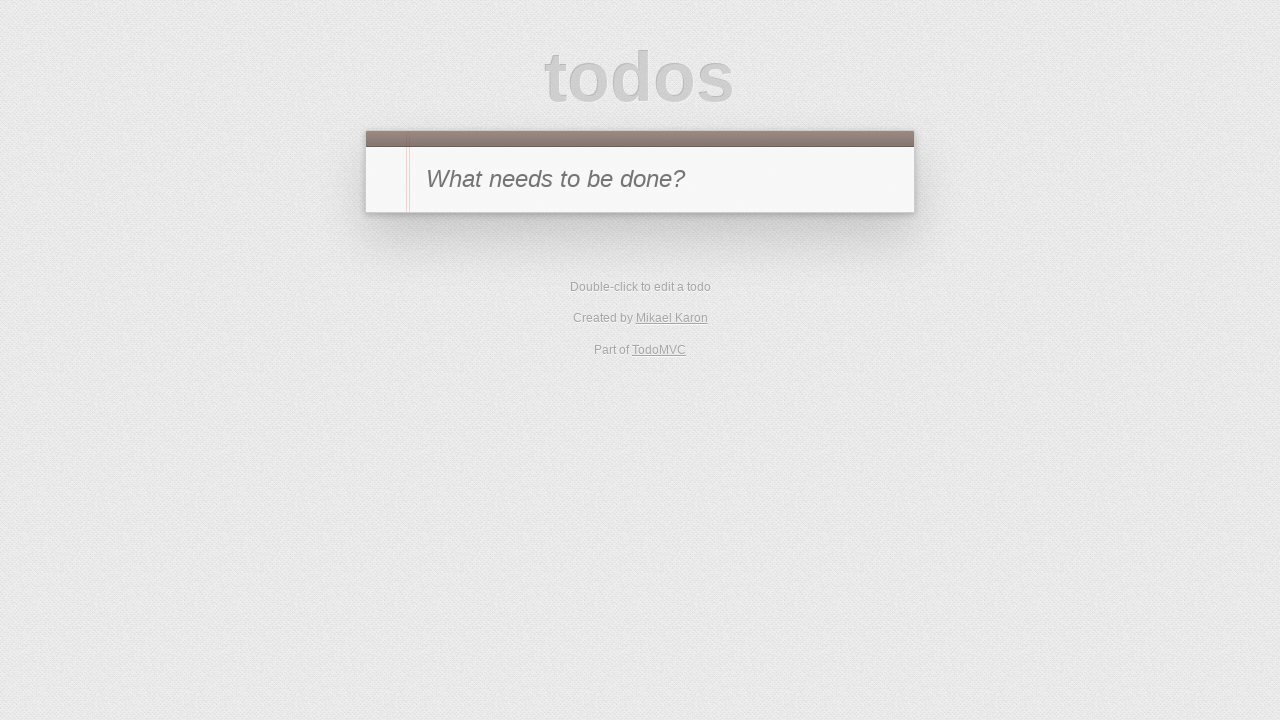

Clicked Active filter at (614, 291) on [href='#/active']
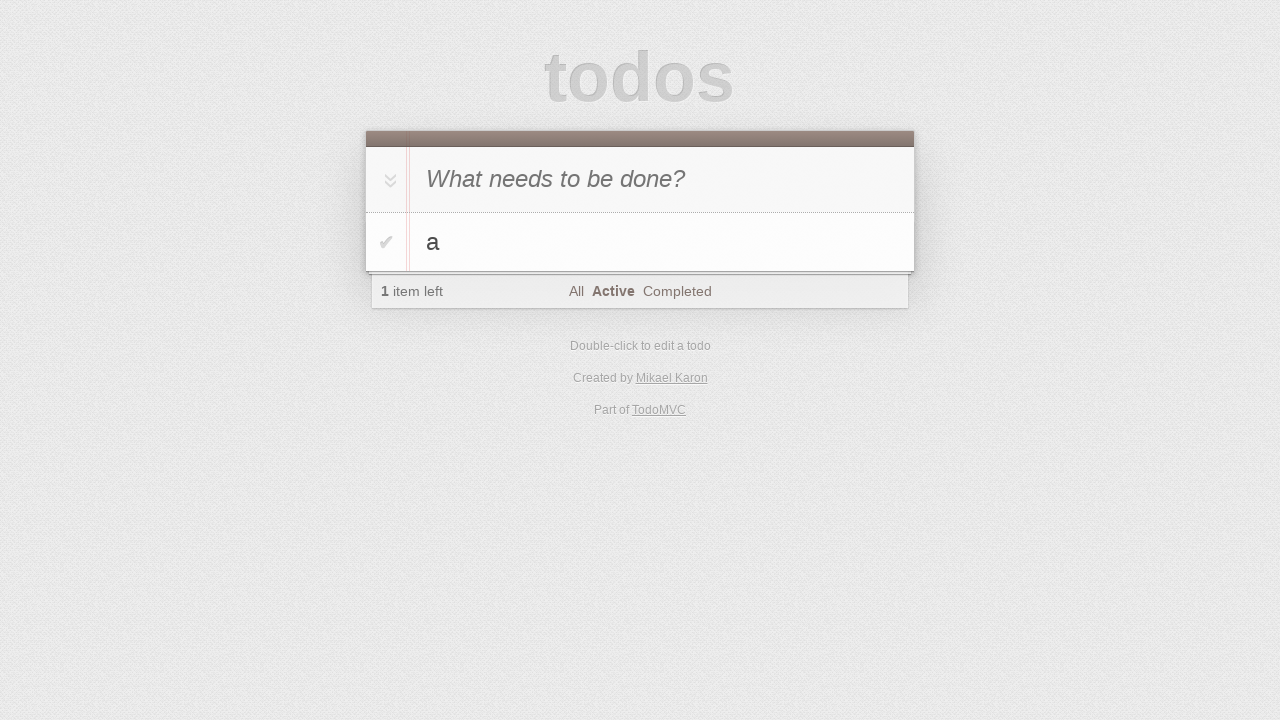

Toggled task 'a' to completed at (386, 242) on #todo-list li:has-text('a') .toggle
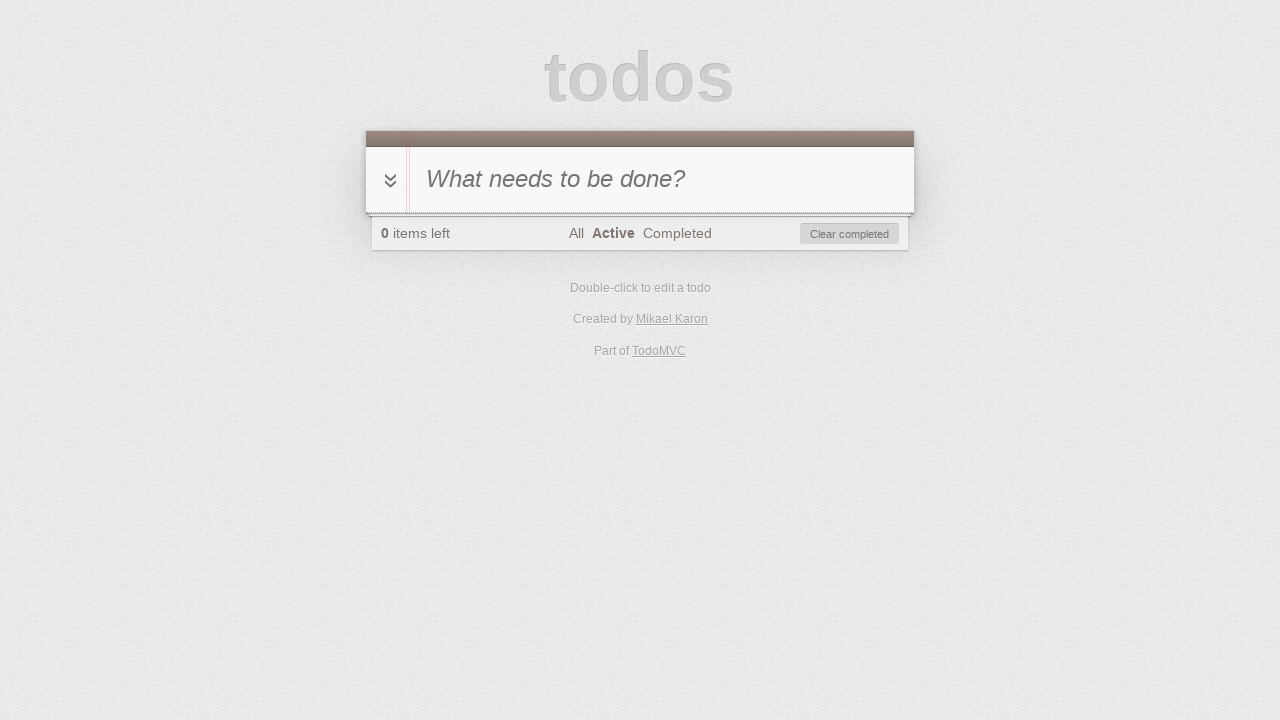

Verified that no visible tasks remain in Active filter
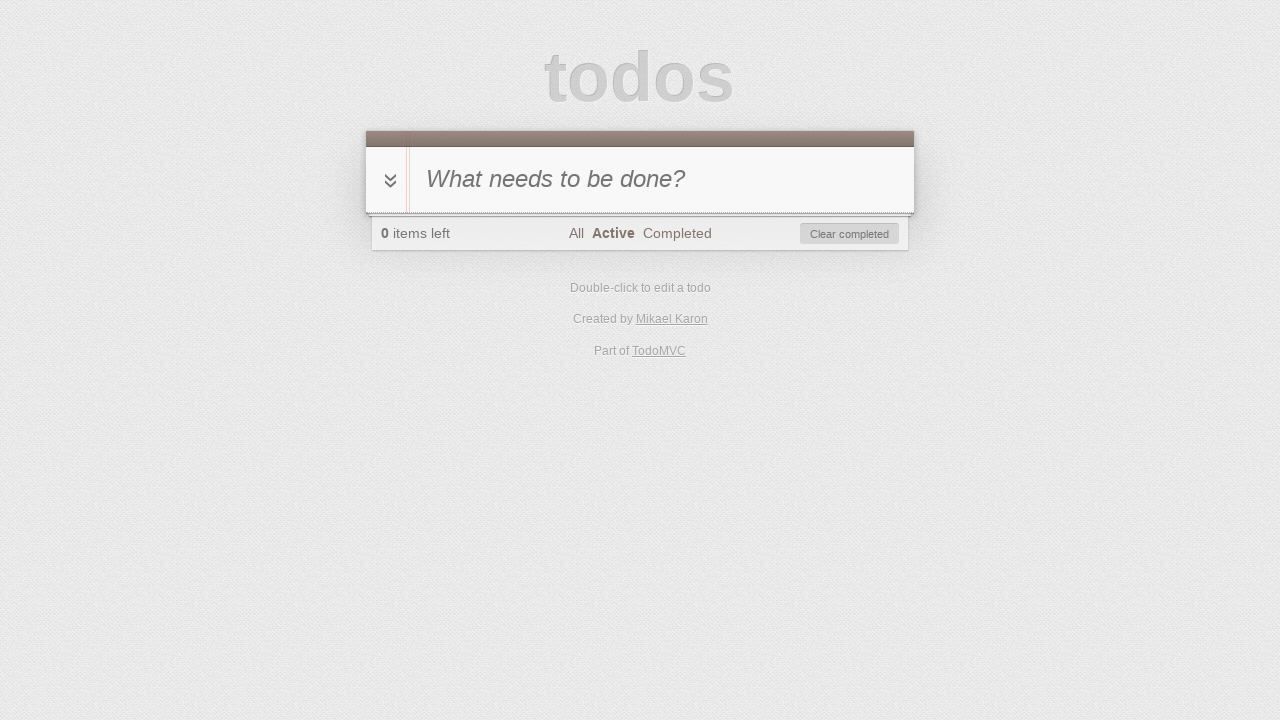

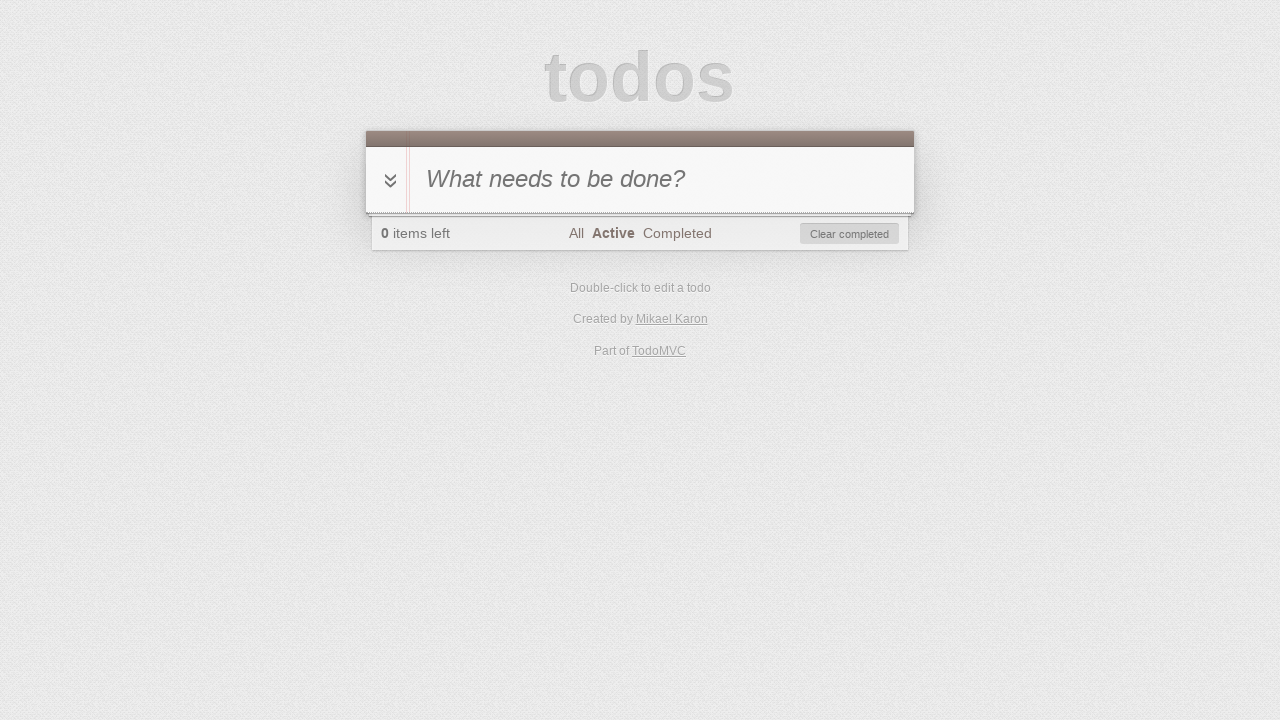